Tests datepicker functionality by entering a date value and submitting it with the Enter key

Starting URL: https://formy-project.herokuapp.com/datepicker

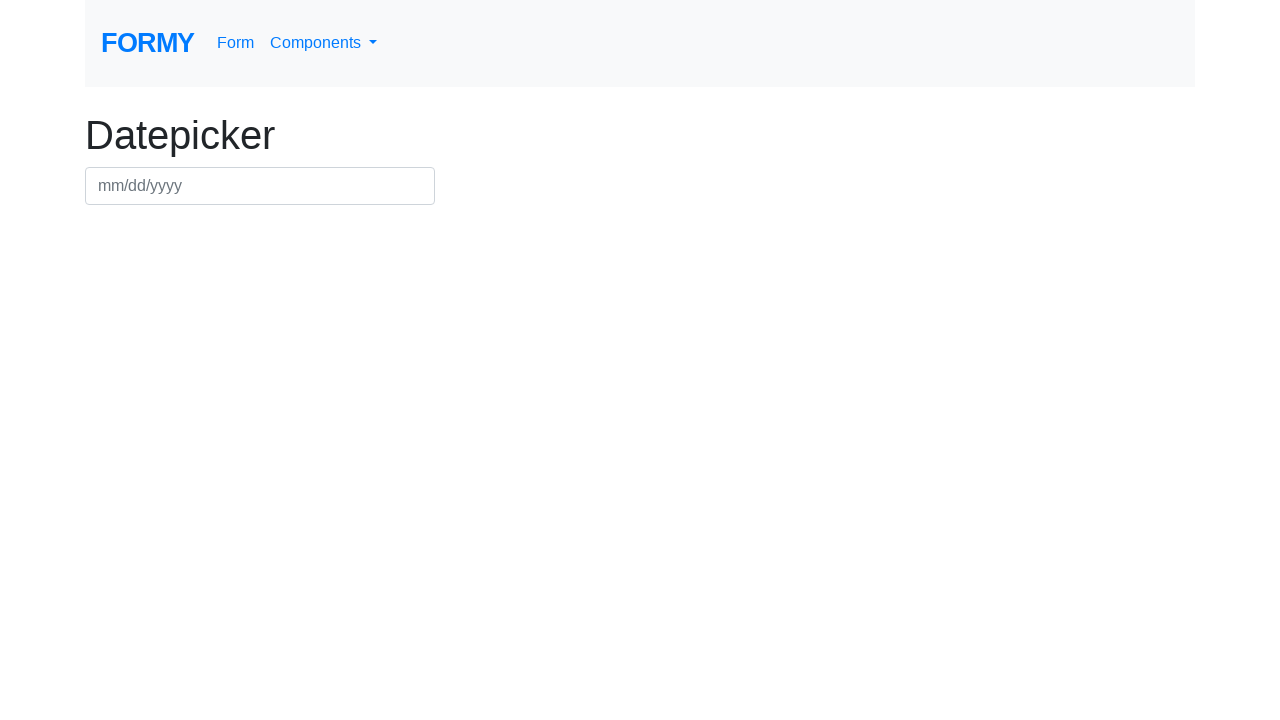

Filled datepicker field with date '03/03/2020' on #datepicker
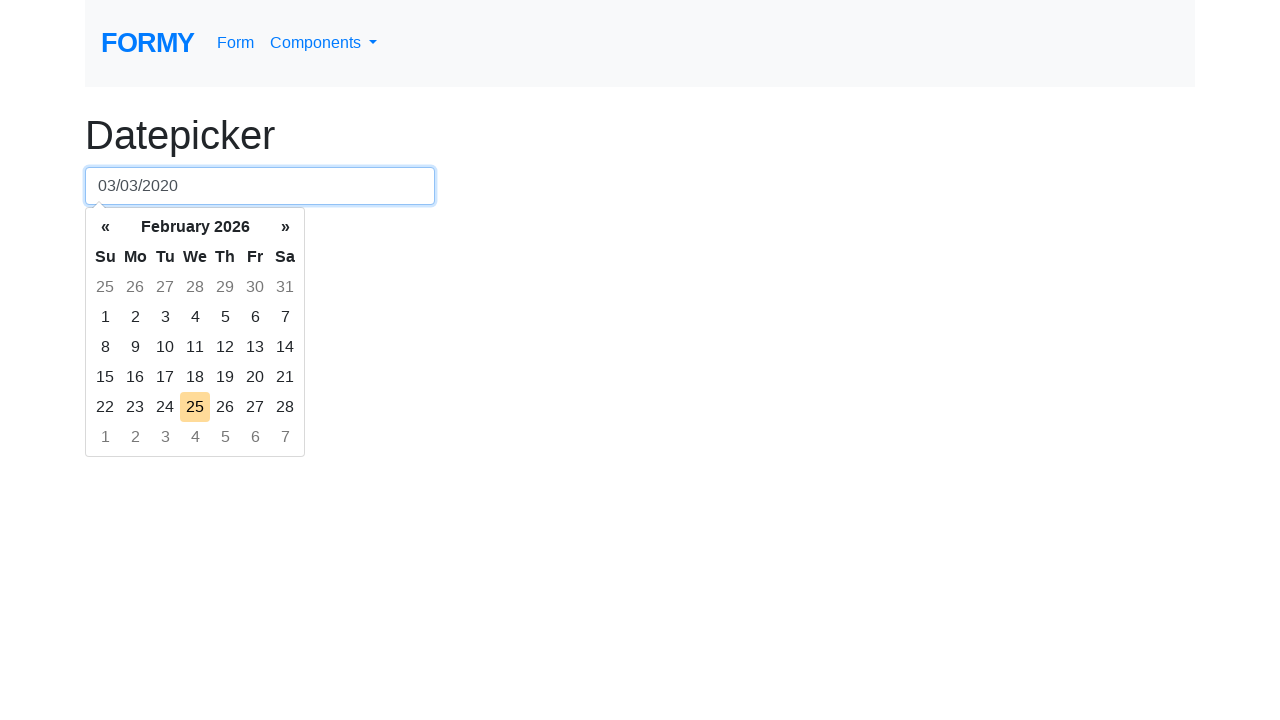

Pressed Enter key to submit the date on #datepicker
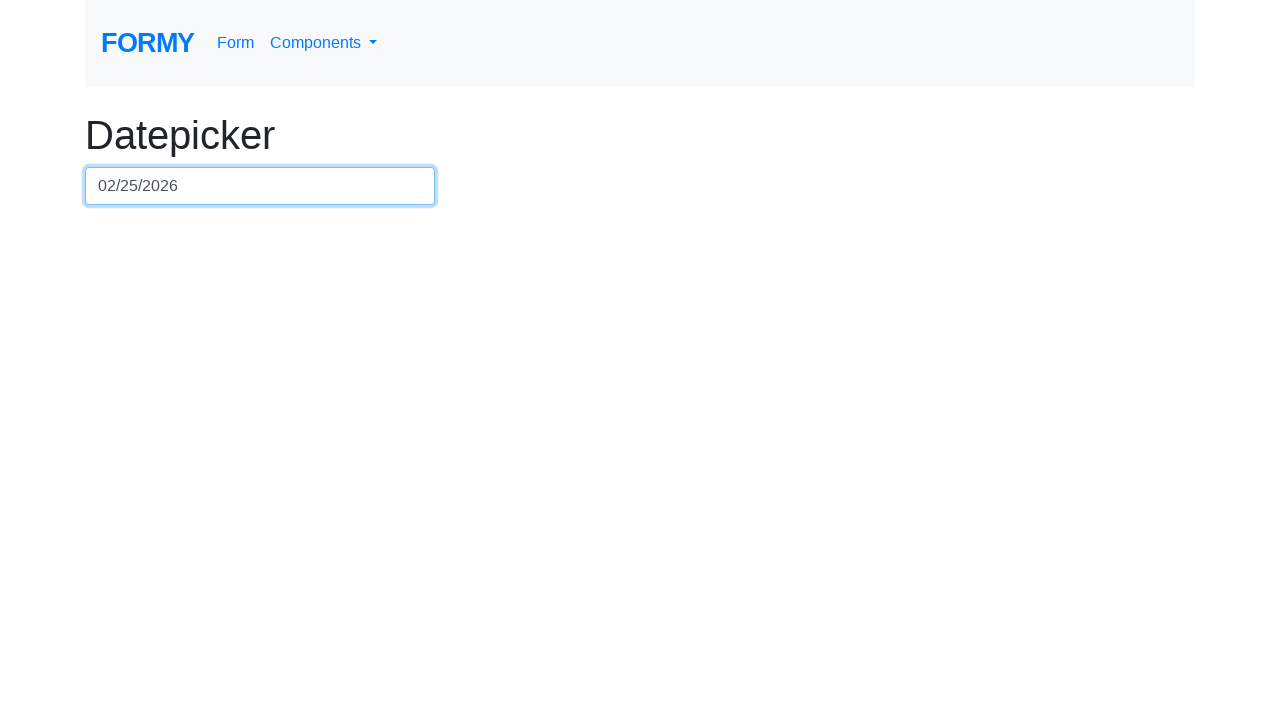

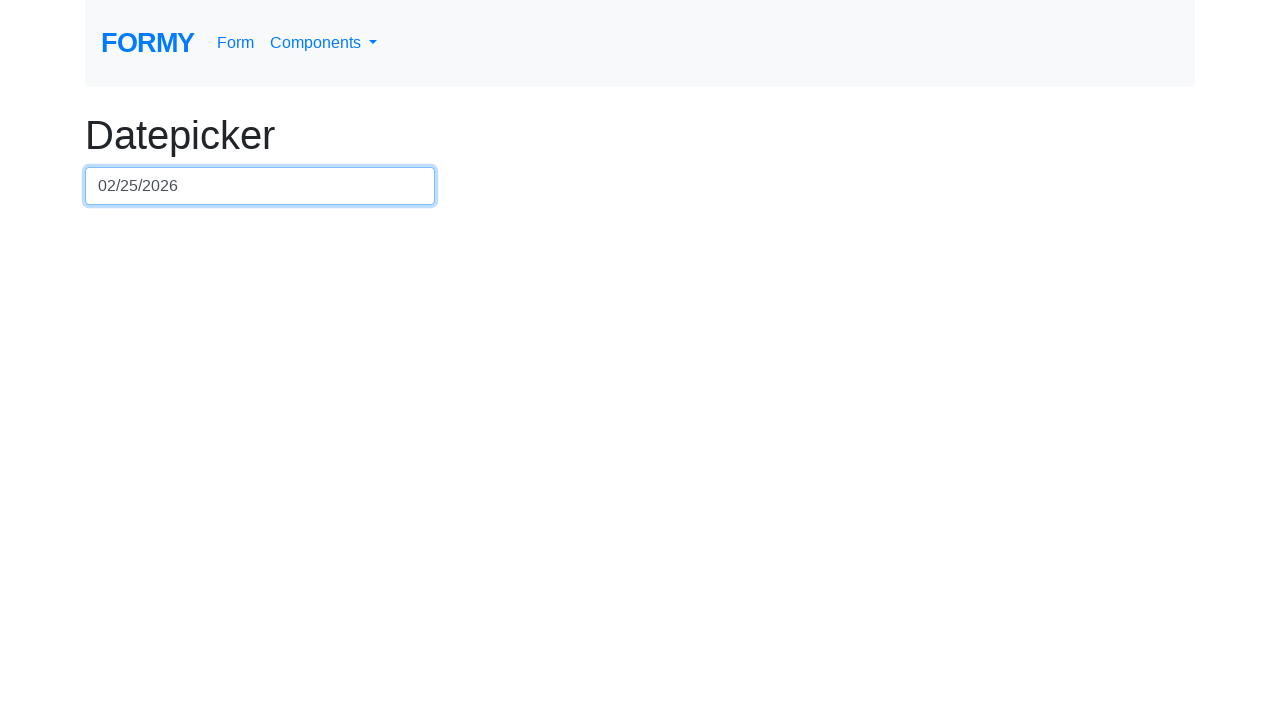